Tests completing a web form with personal information including name, job title, radio button, checkbox, and dropdown selections

Starting URL: https://formy-project.herokuapp.com/

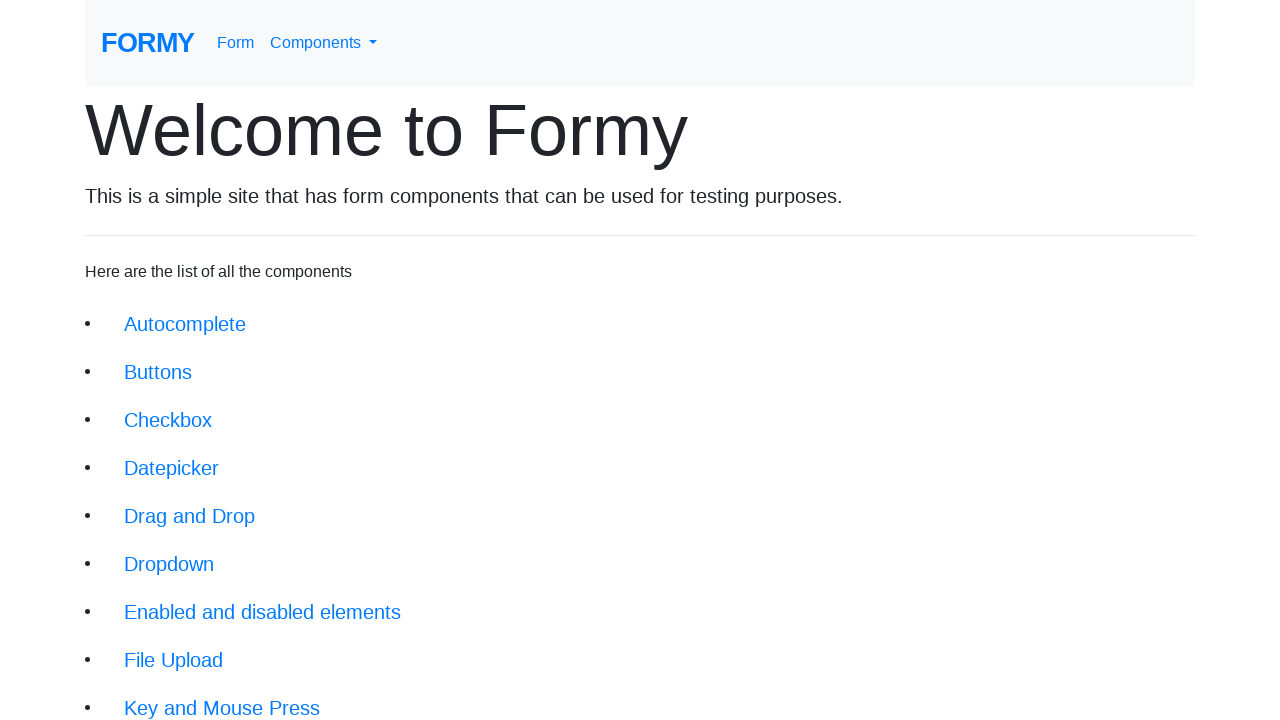

Clicked on form link at (216, 696) on xpath=//div/li/a[@href='/form']
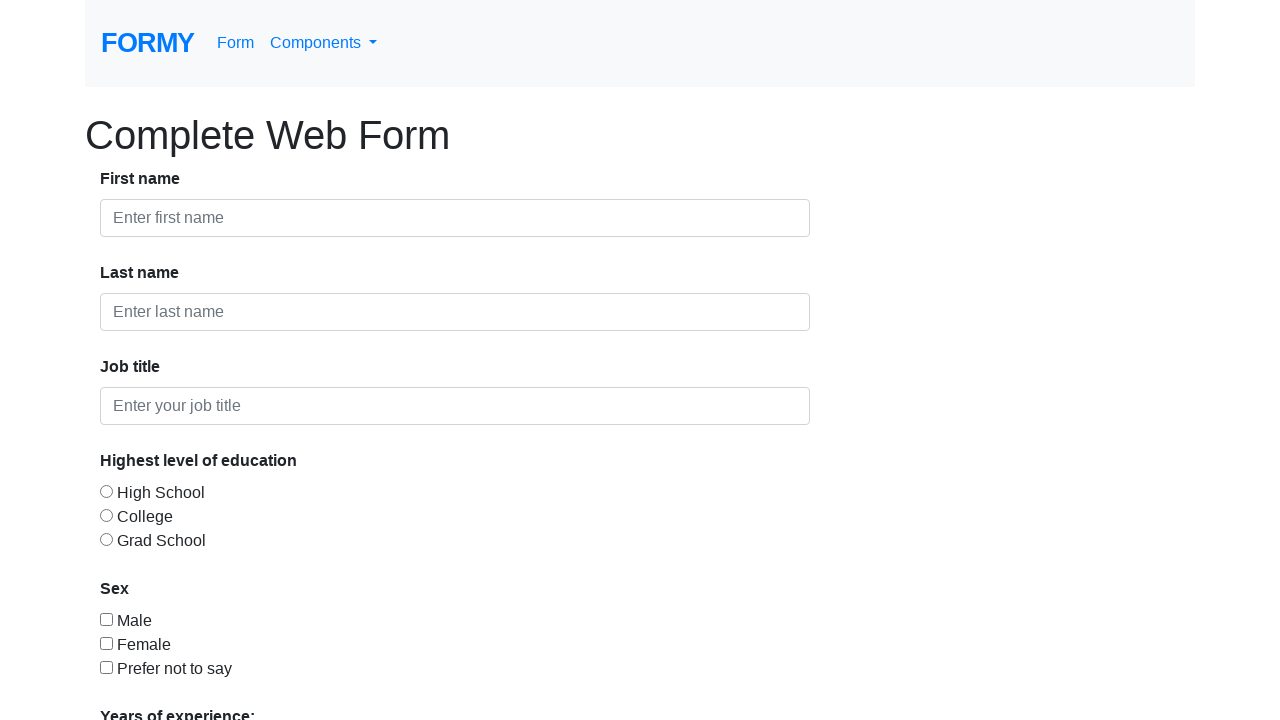

Filled first name field with 'John' on #first-name
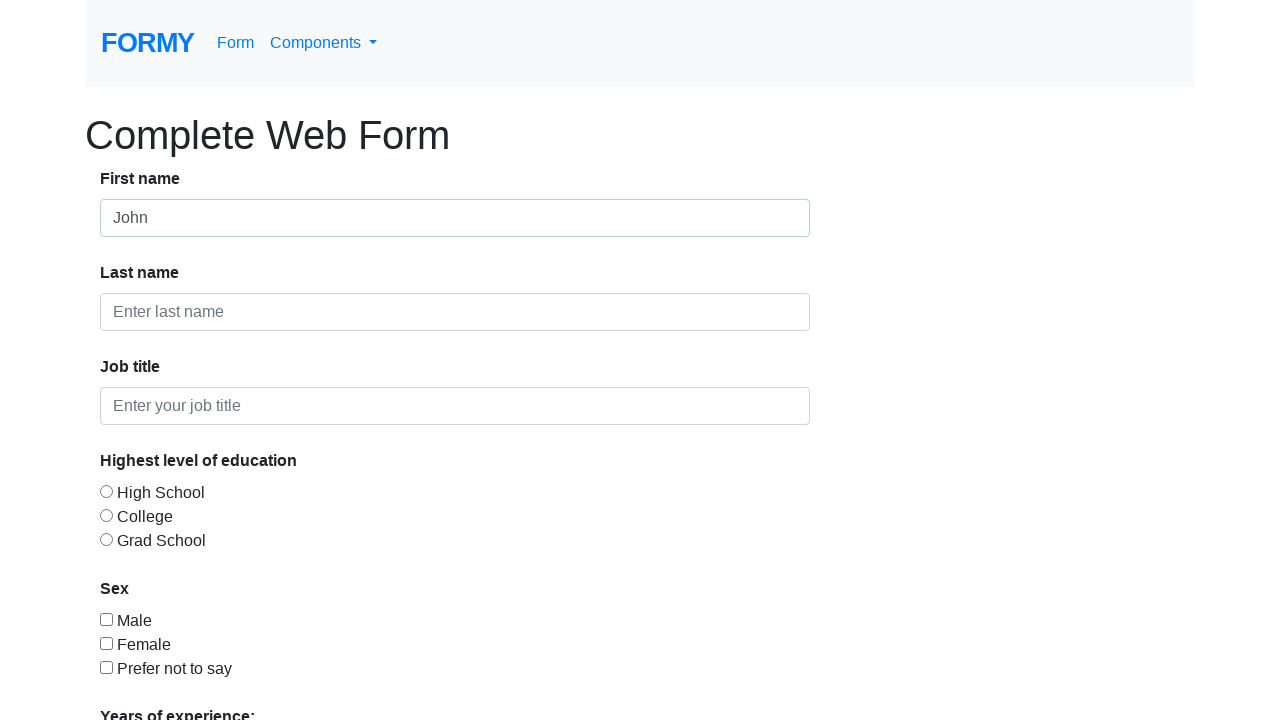

Filled last name field with 'Doe' on #last-name
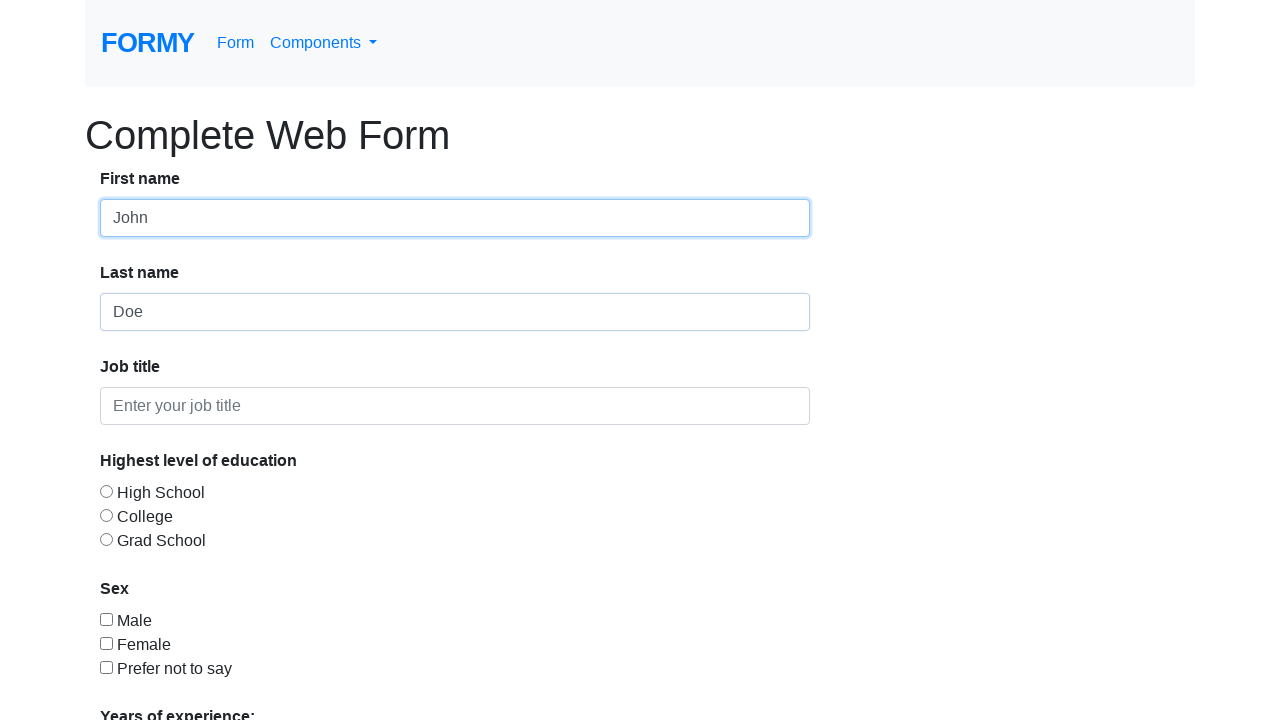

Filled job title field with 'Unemployed' on #job-title
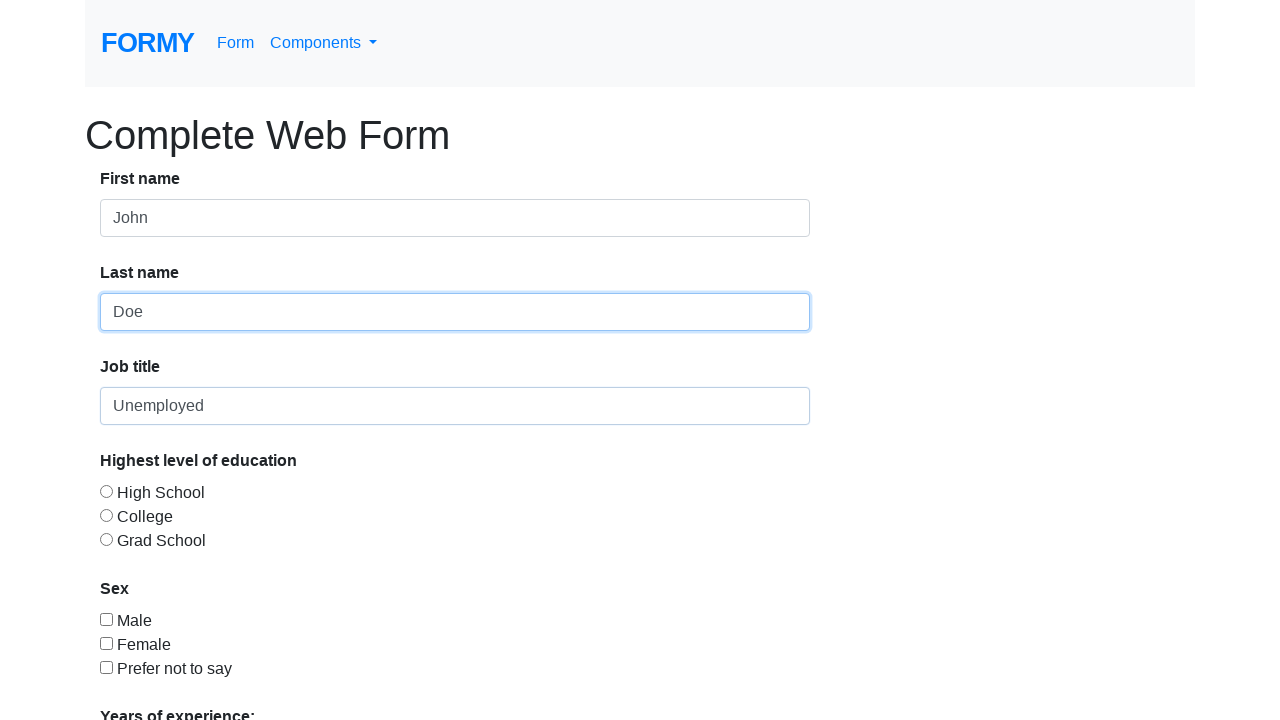

Selected radio button option 3 at (106, 539) on #radio-button-3
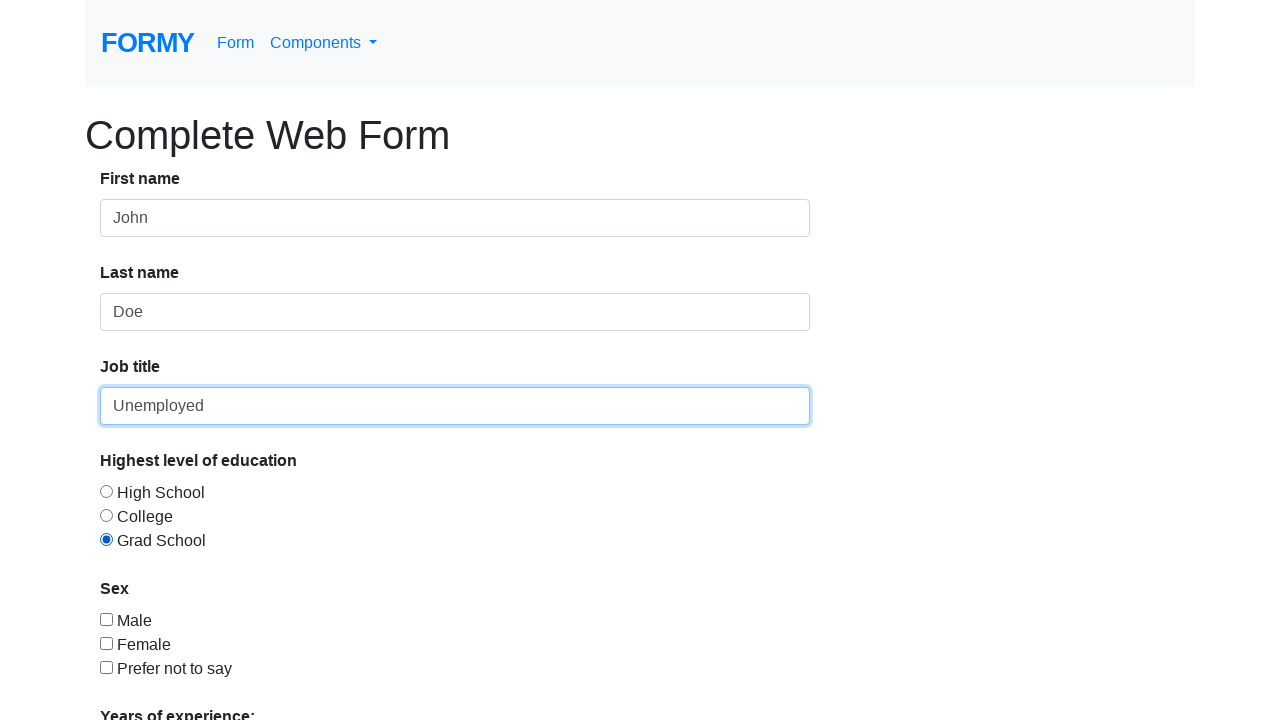

Checked checkbox option 3 at (106, 667) on #checkbox-3
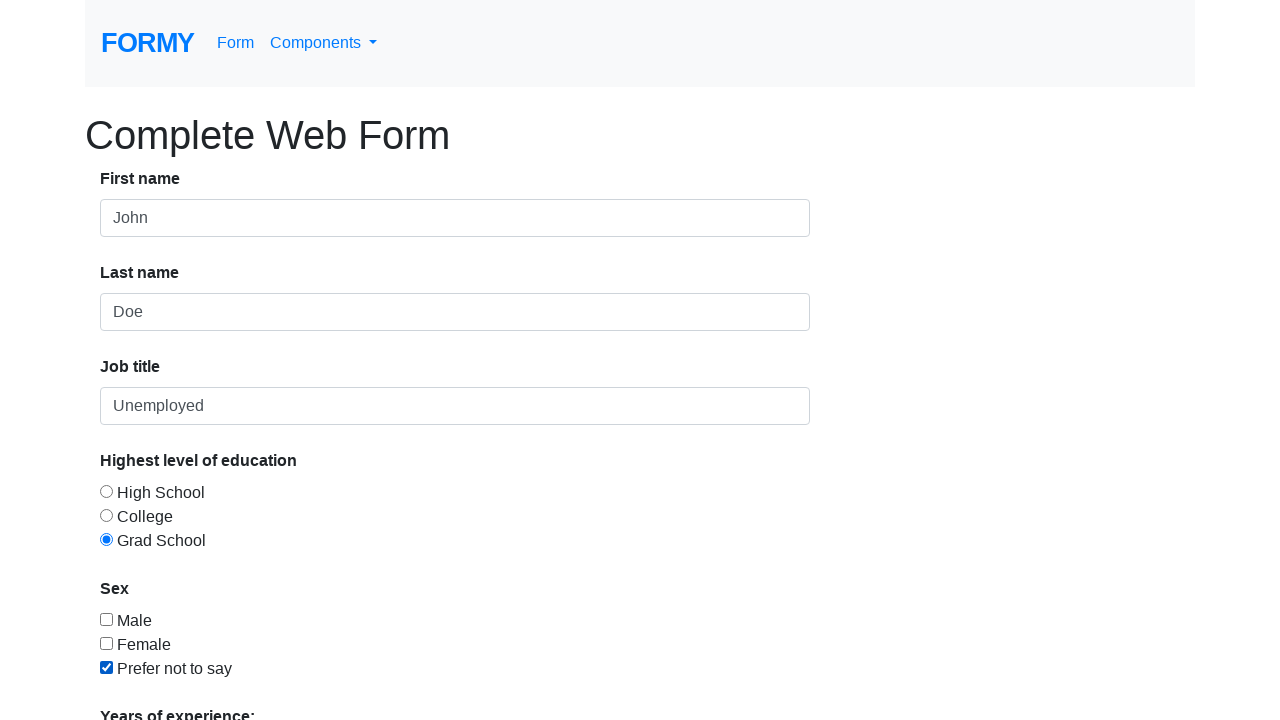

Selected option 1 from dropdown menu on #select-menu
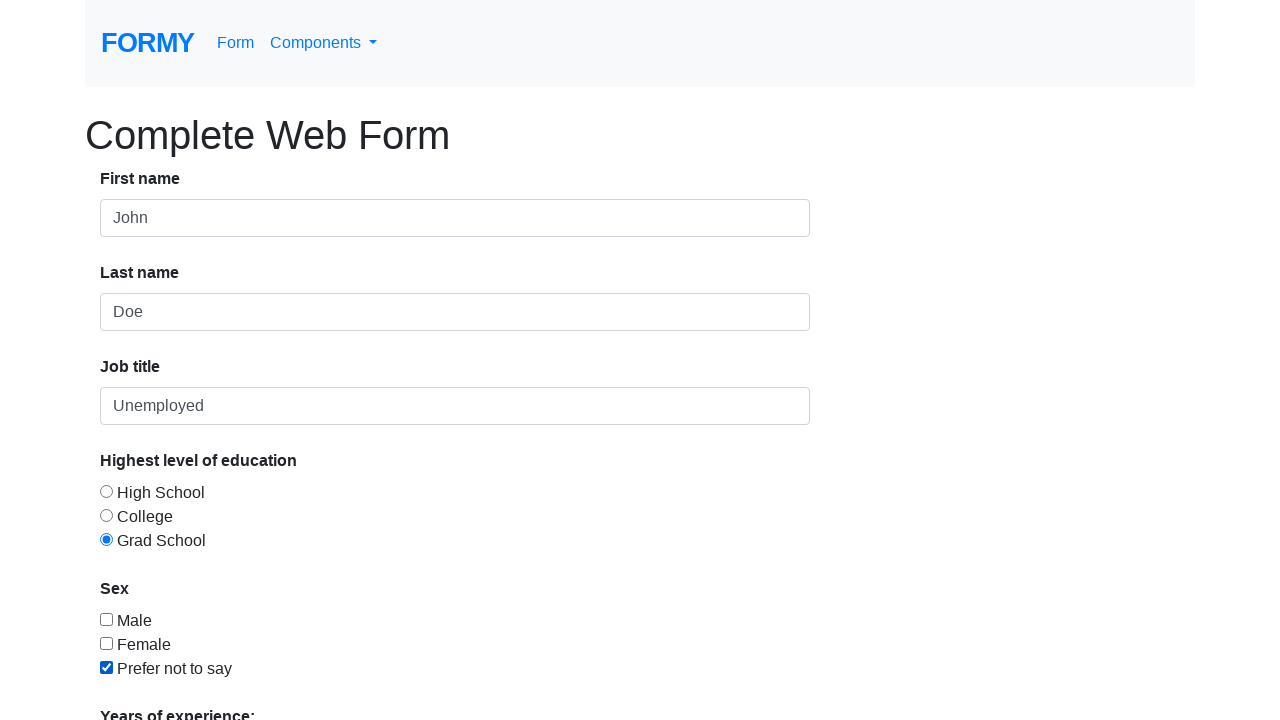

Clicked submit button to complete form at (148, 680) on xpath=//div/a[@href='/thanks']
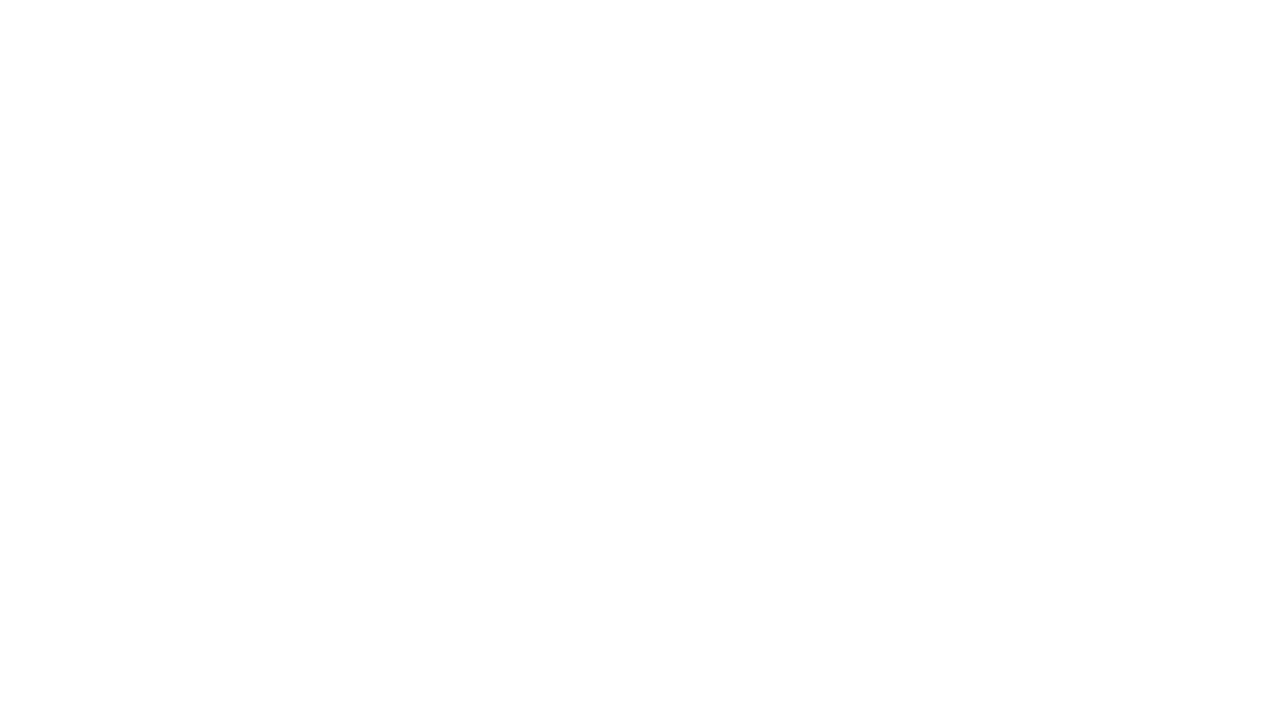

Success message displayed after form submission
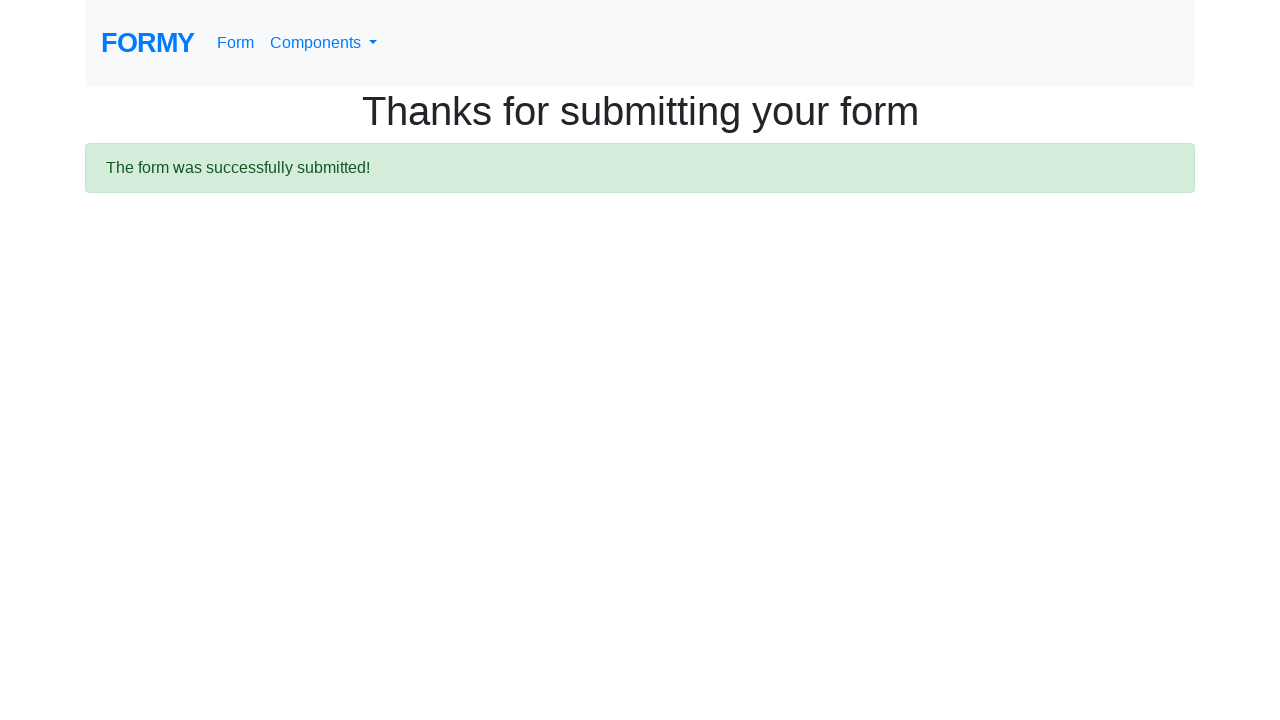

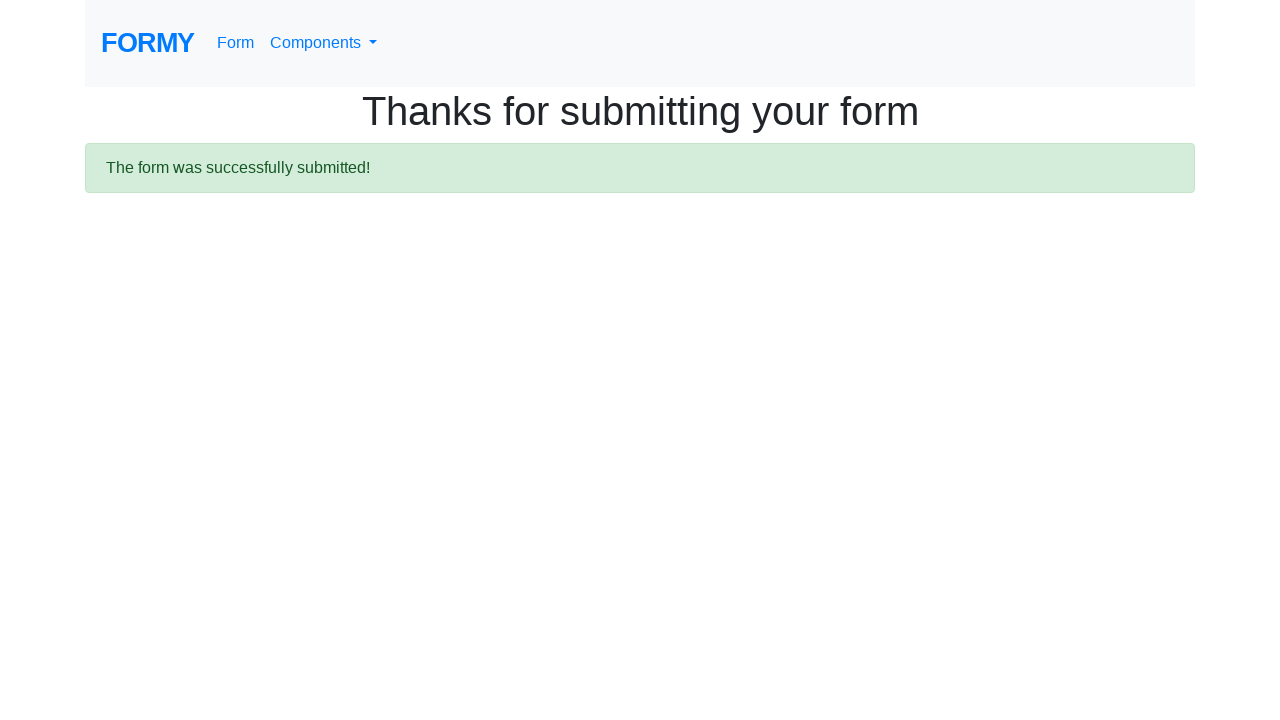